Tests double-click functionality by double-clicking a button and verifying the demo element appears.

Starting URL: https://automationfc.github.io/basic-form/index.html

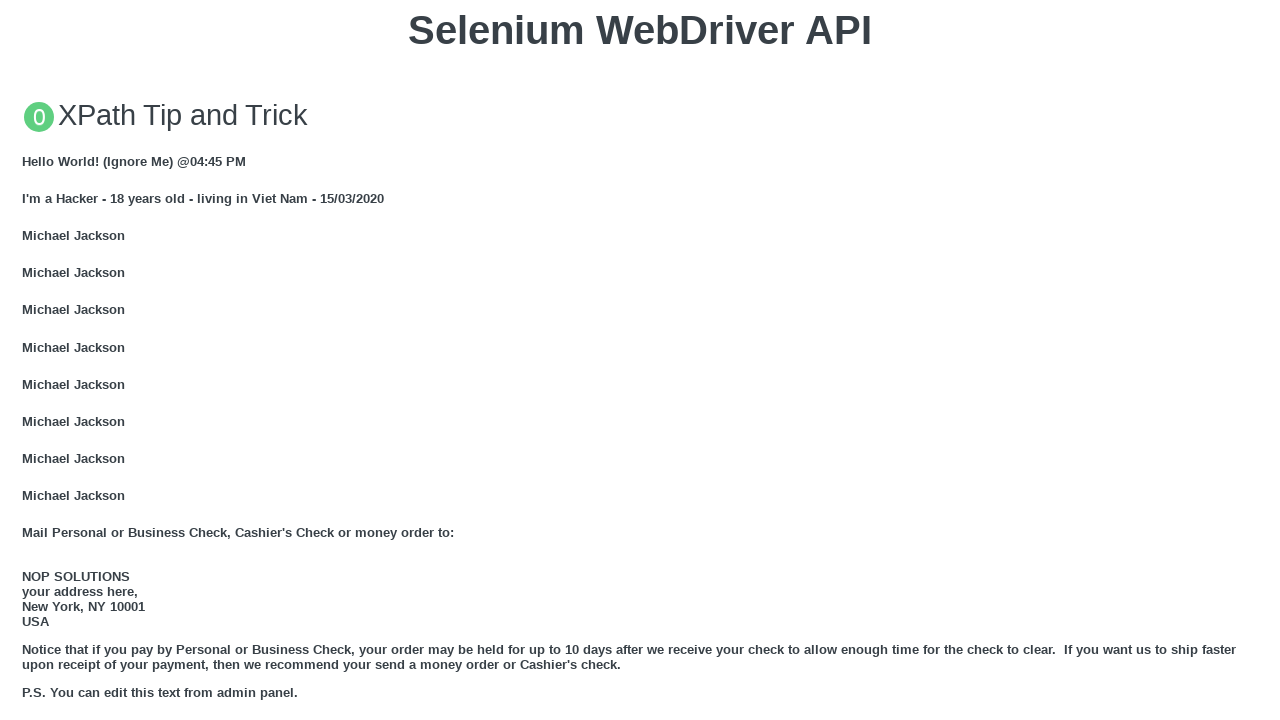

Scrolled double-click button into view
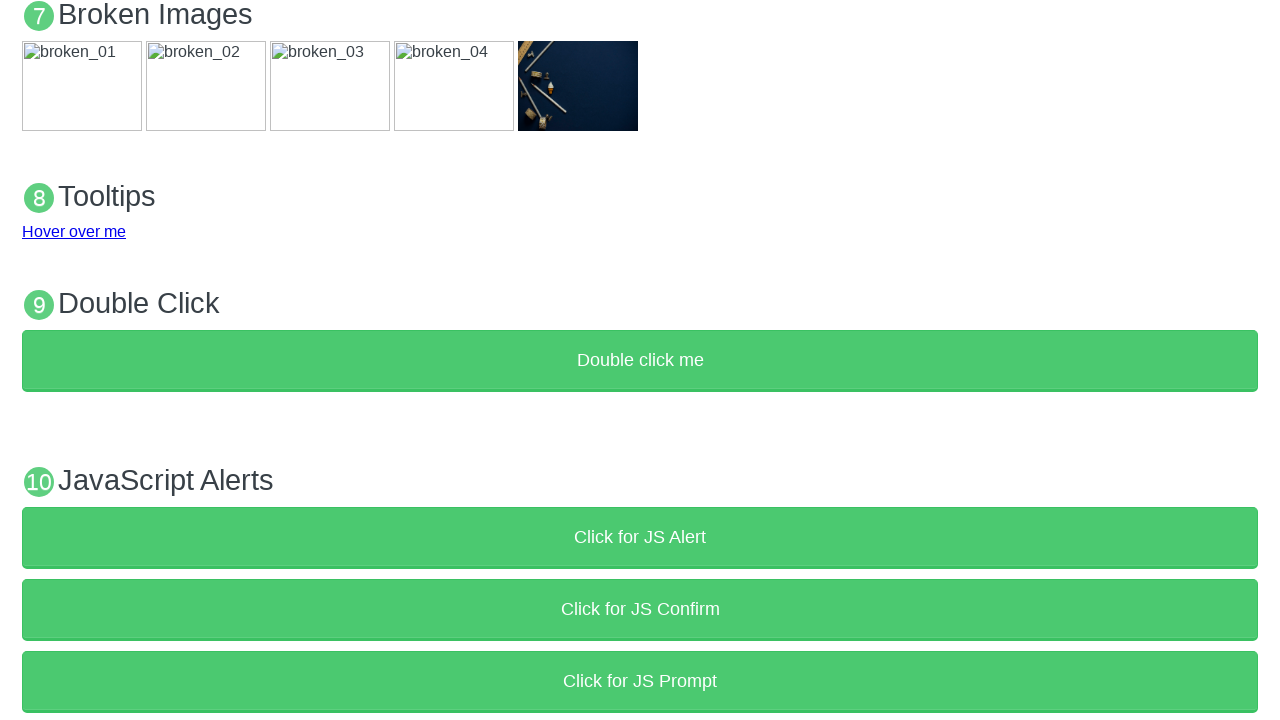

Double-clicked the 'Double click me' button at (640, 361) on xpath=//button[text()='Double click me']
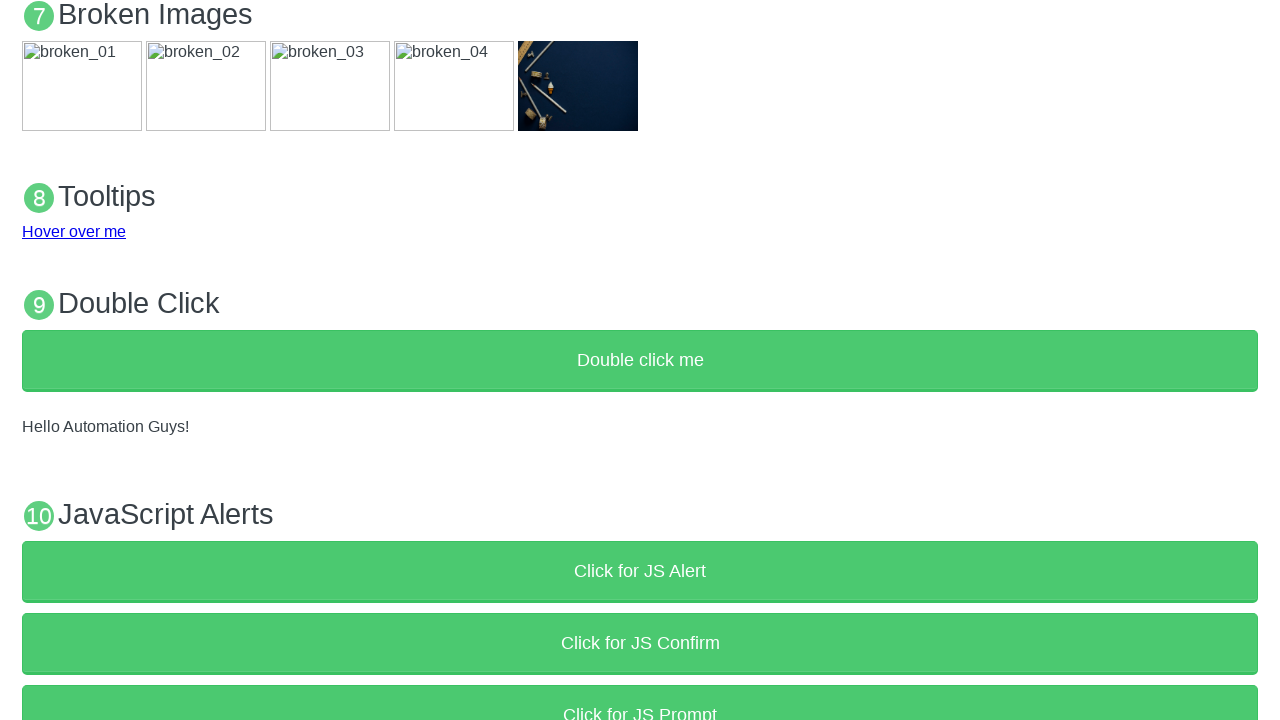

Verified demo element is visible after double-click
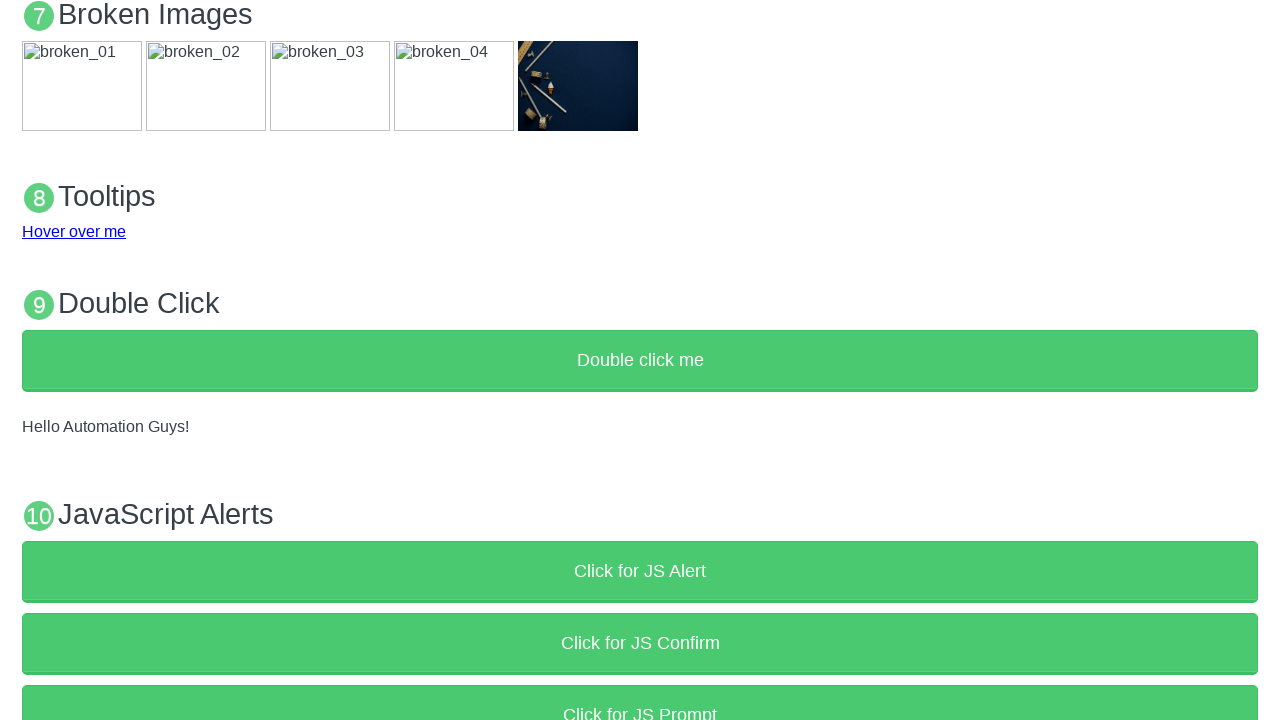

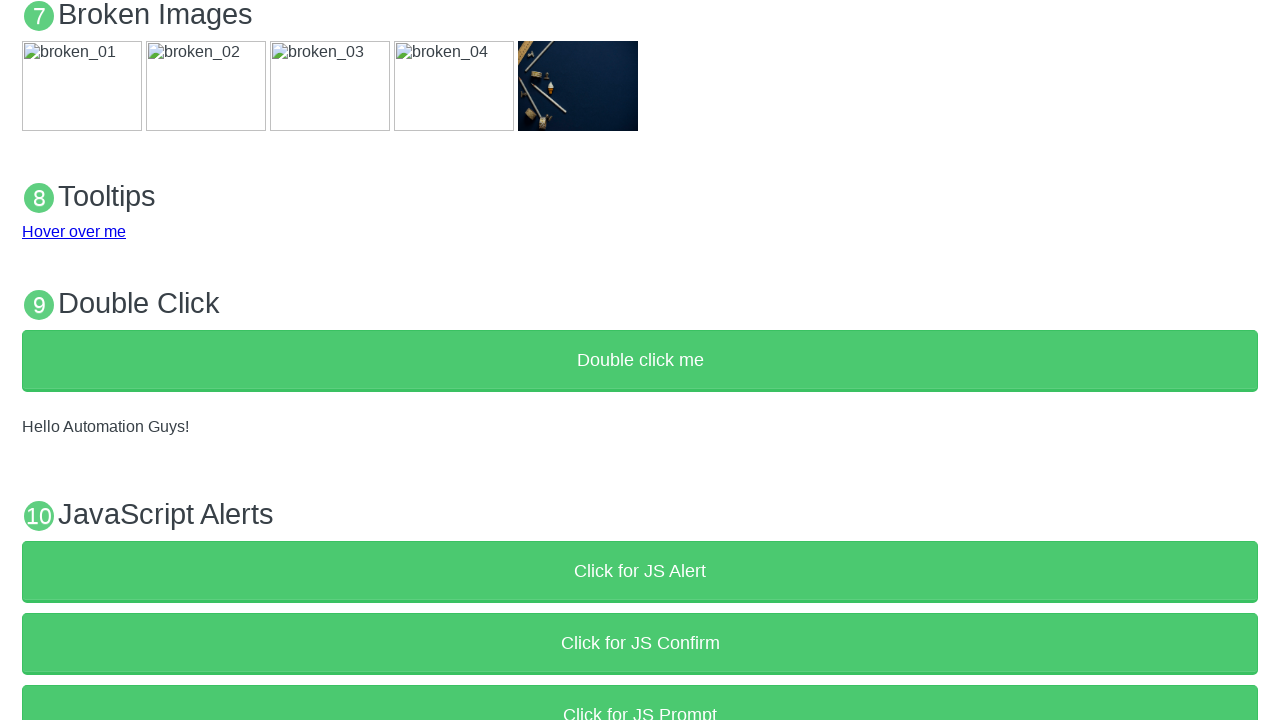